Tests the full flight booking flow on BlazeDemo - selects departure (Boston) and destination (Berlin) cities, finds flights, selects the last flight option, and verifies the reservation details including airline and price.

Starting URL: http://www.blazedemo.com/

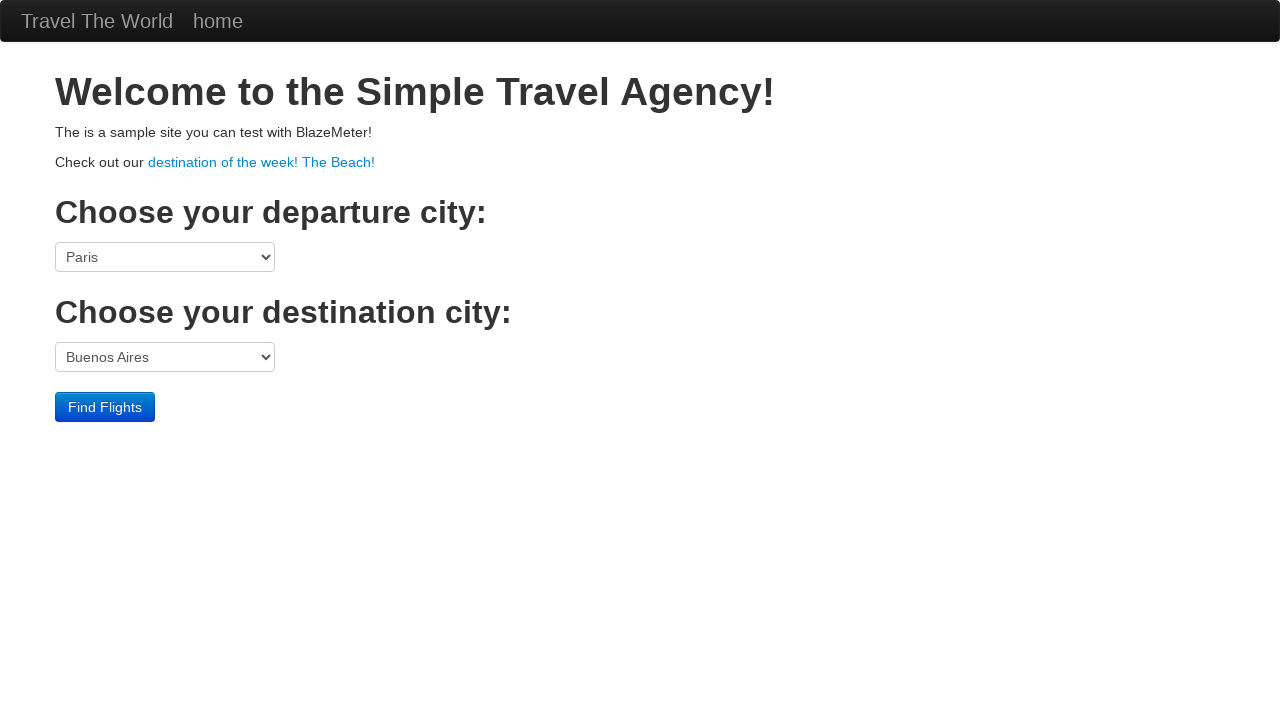

Selected Boston as departure city on select[name='fromPort']
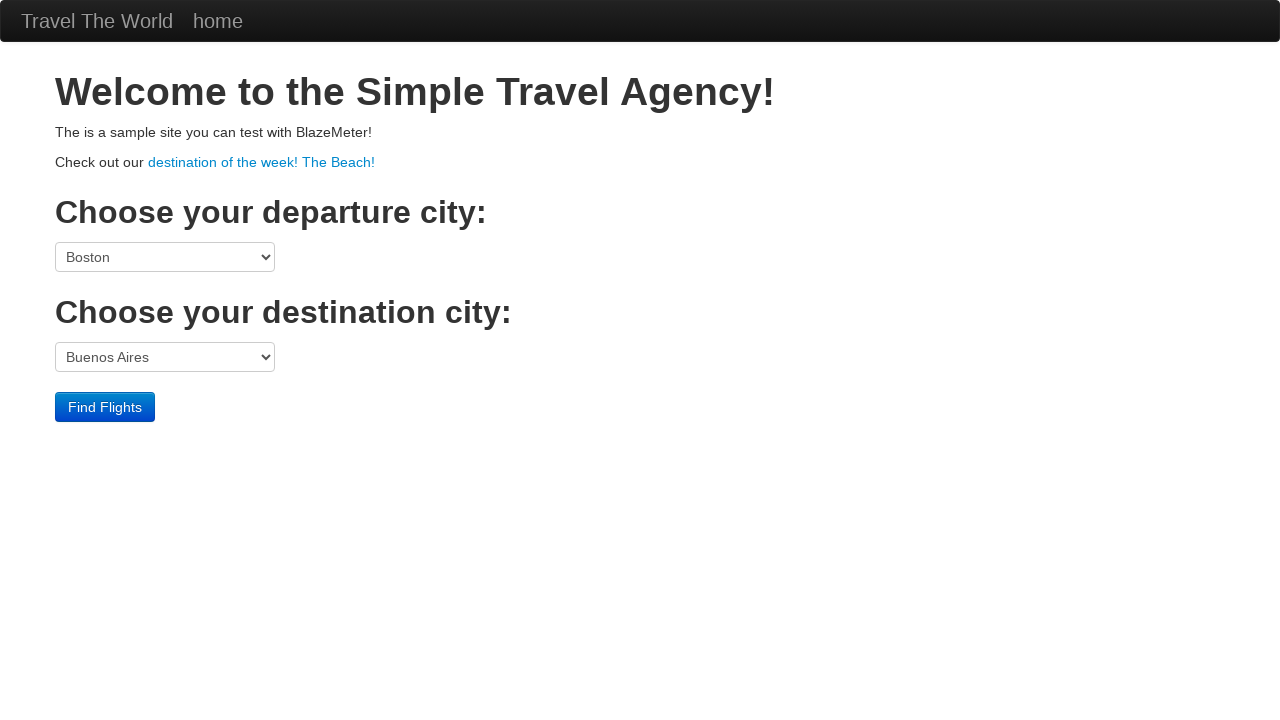

Selected Berlin as destination city on select[name='toPort']
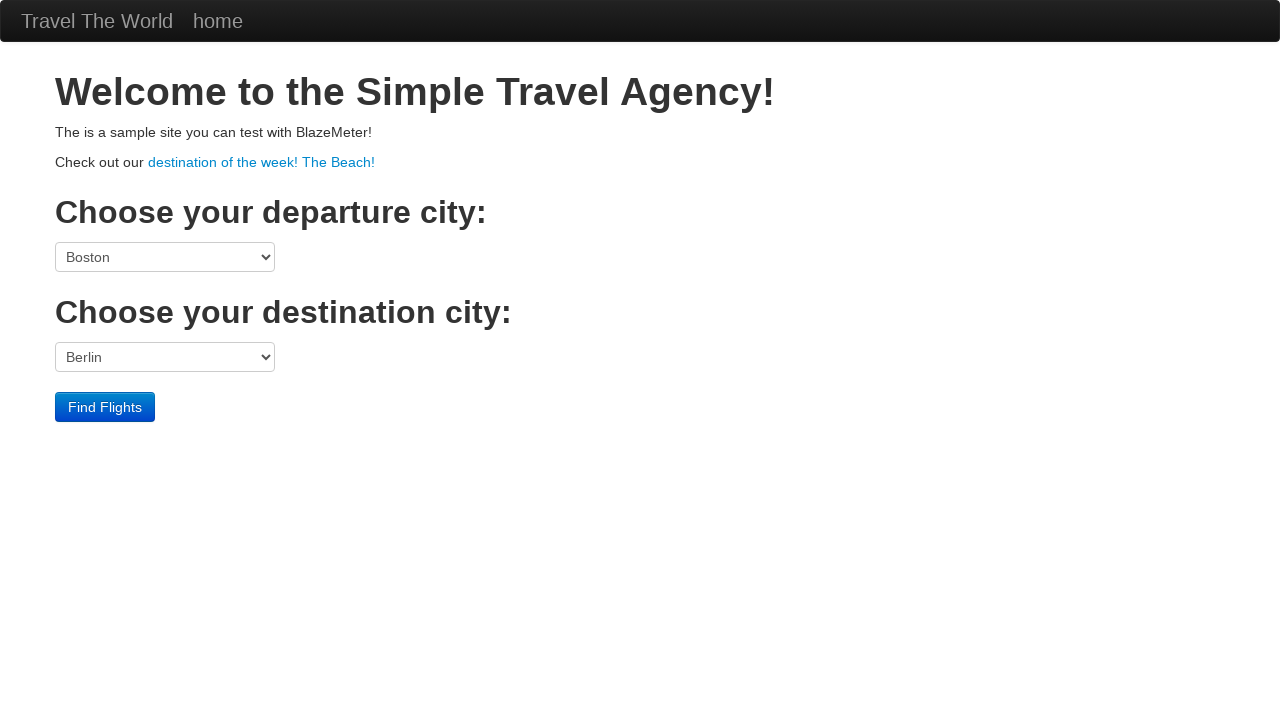

Clicked Find Flights button to search for available flights at (105, 407) on input[type='submit']
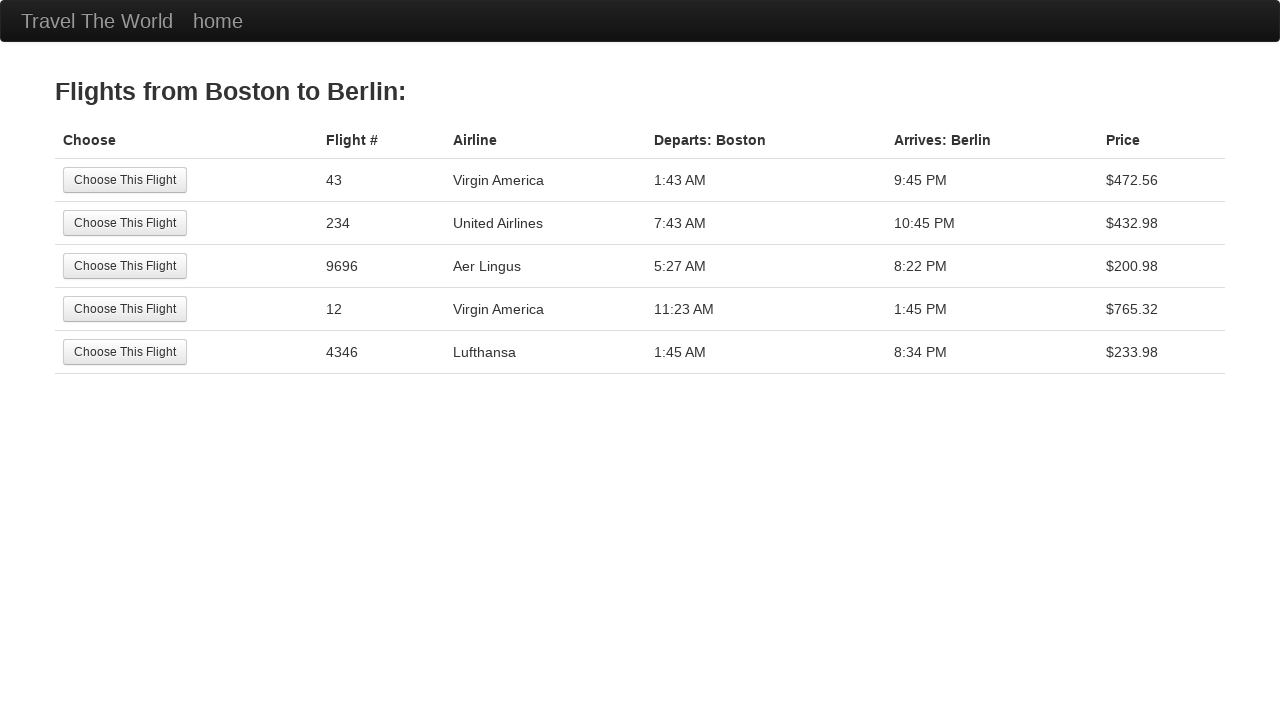

Flights listing page loaded with results
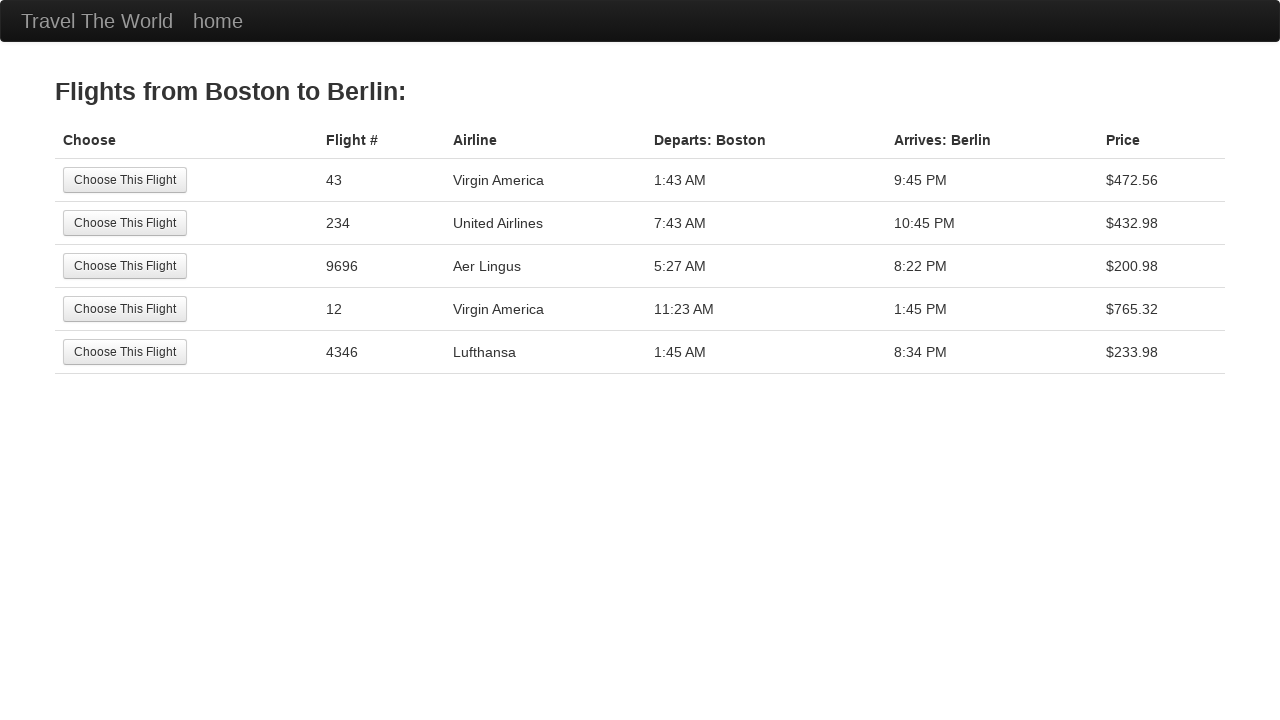

Selected the last flight option at (125, 352) on xpath=//tbody/tr[last()]/td/input
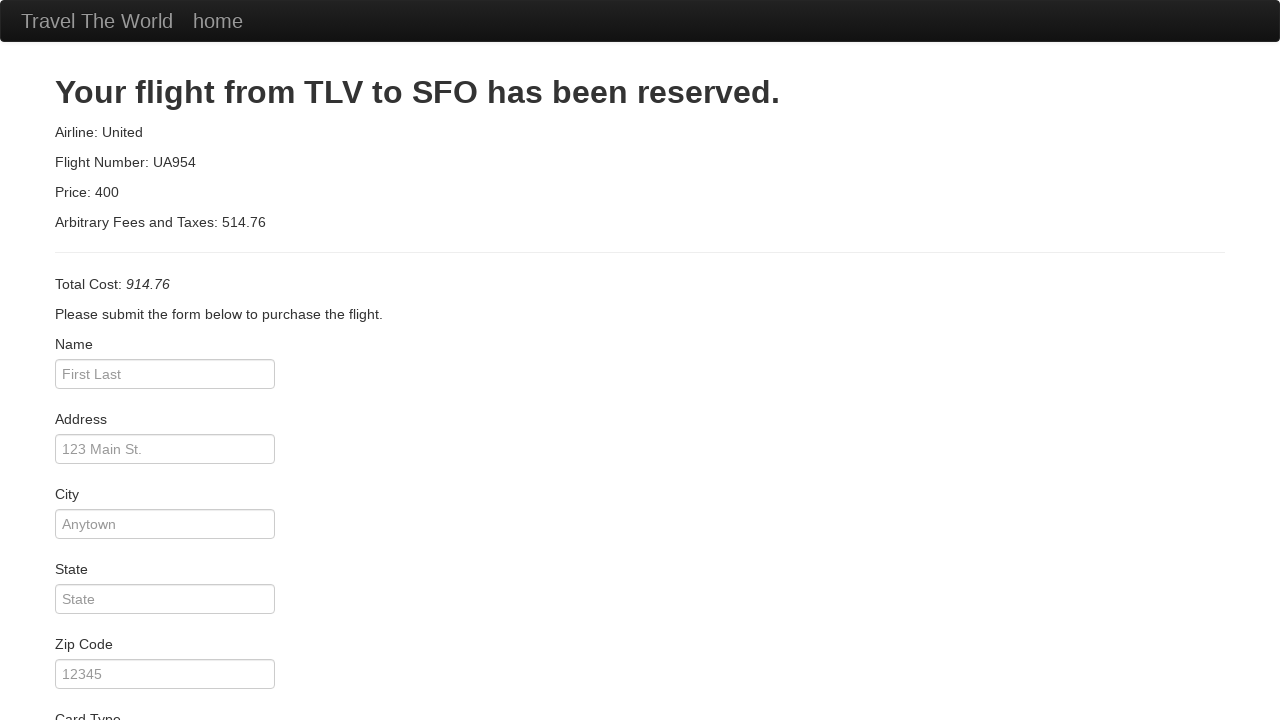

Reservation confirmation page loaded with airline and price details
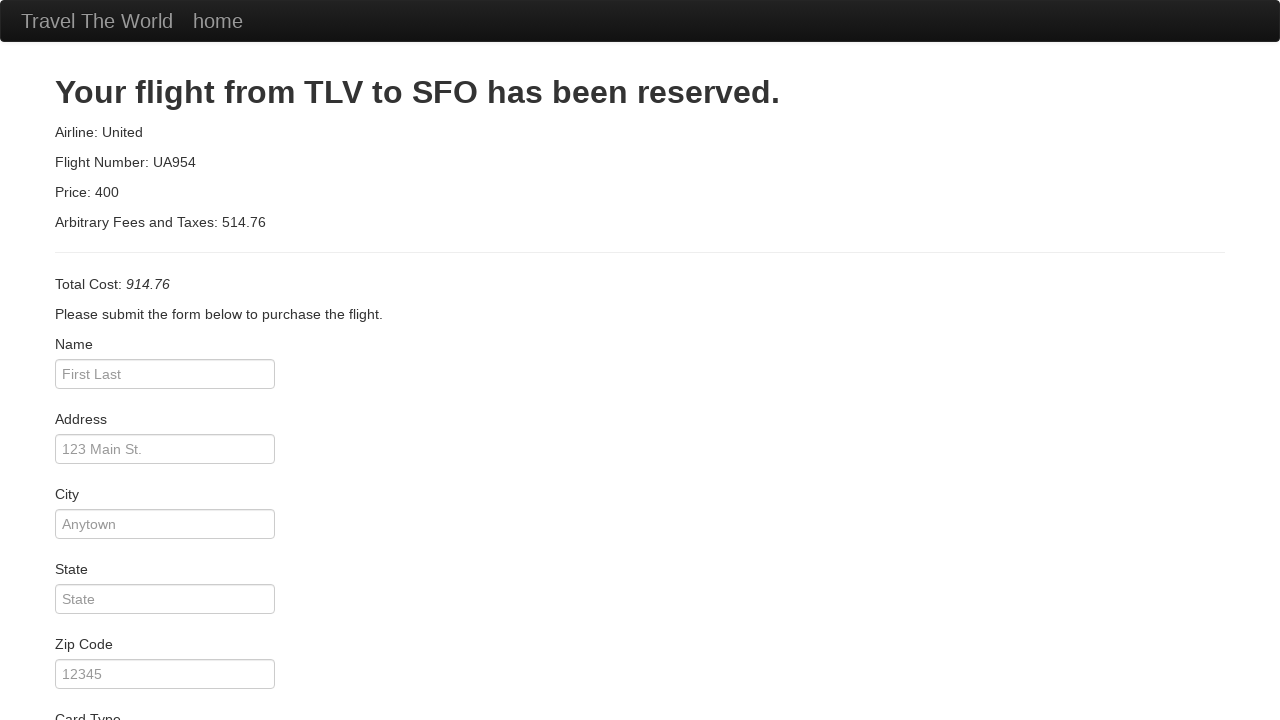

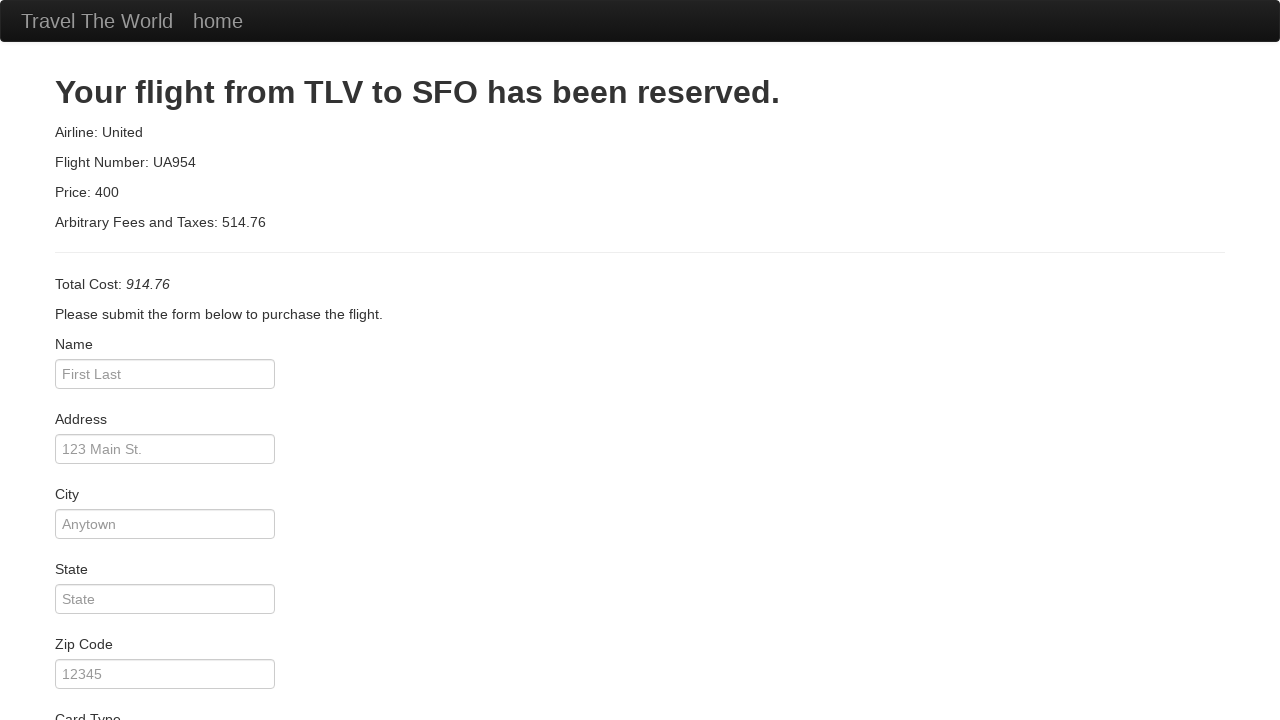